Tests a React custom hook demo page by clicking a button that increments a counter

Starting URL: https://chriswongatcuhk.github.io/react-custom-hook/

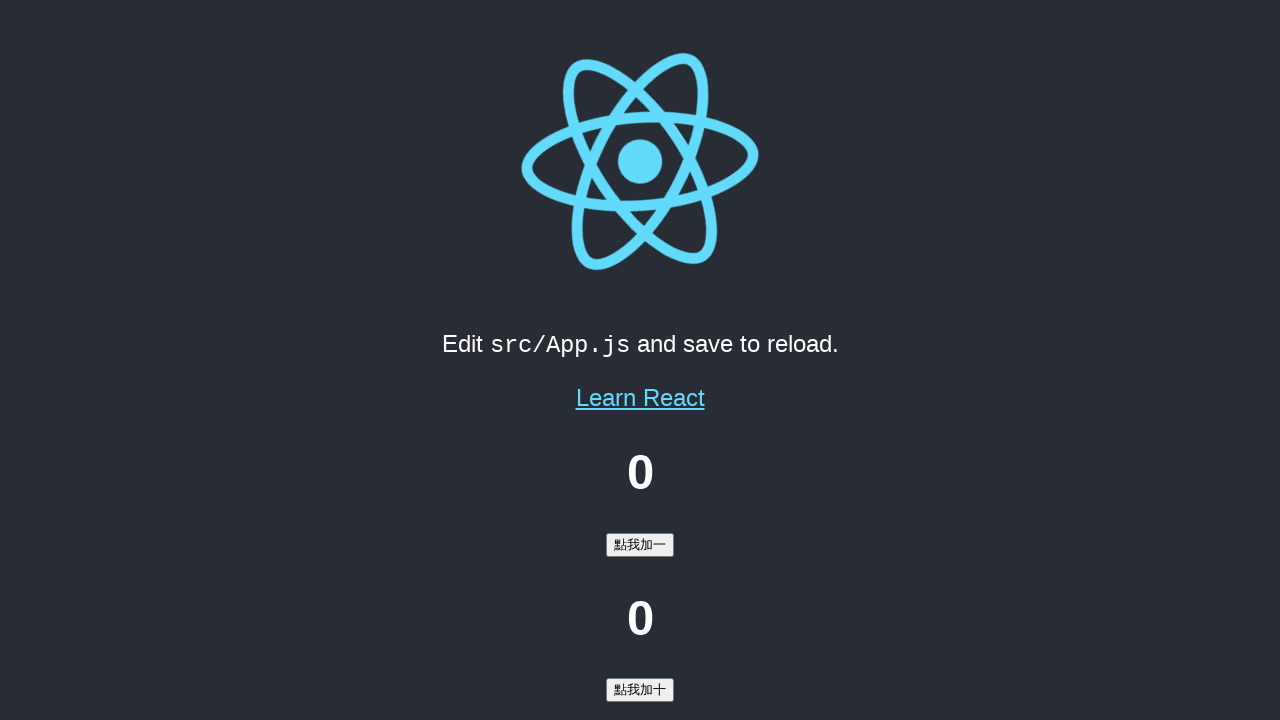

Clicked the increment button to add one to counter at (640, 545) on internal:role=button[name="點我加一"i]
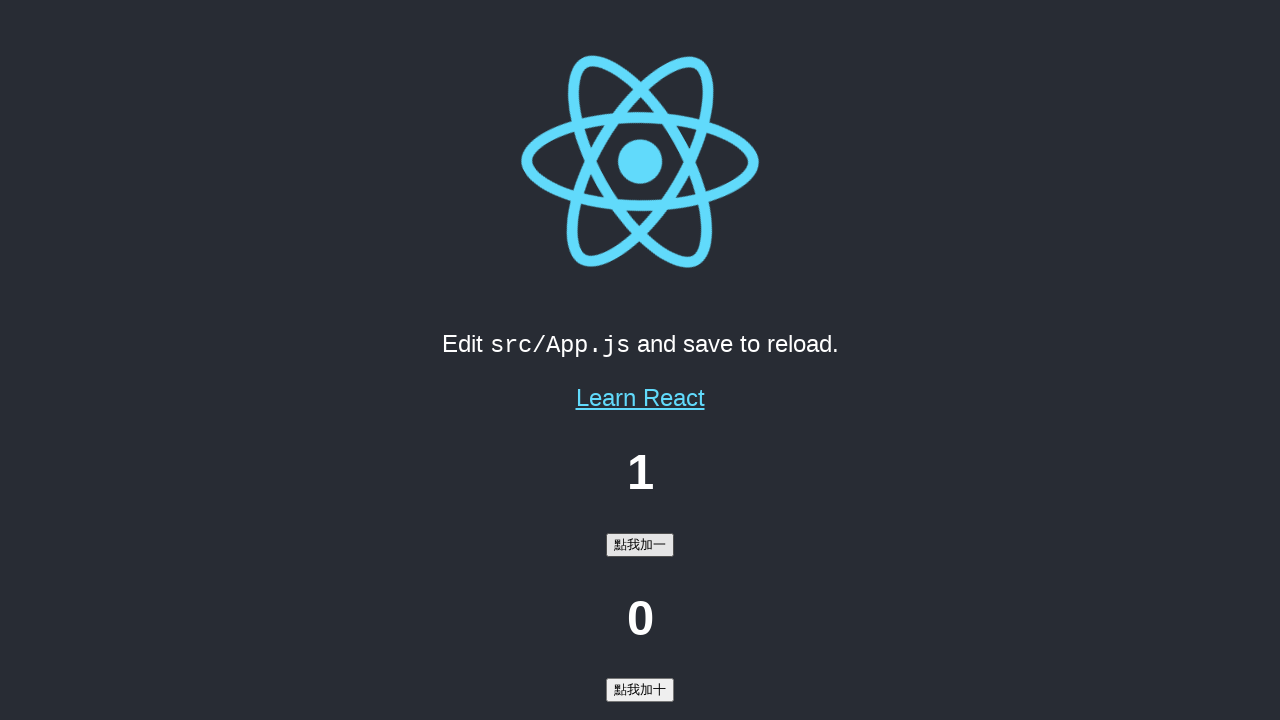

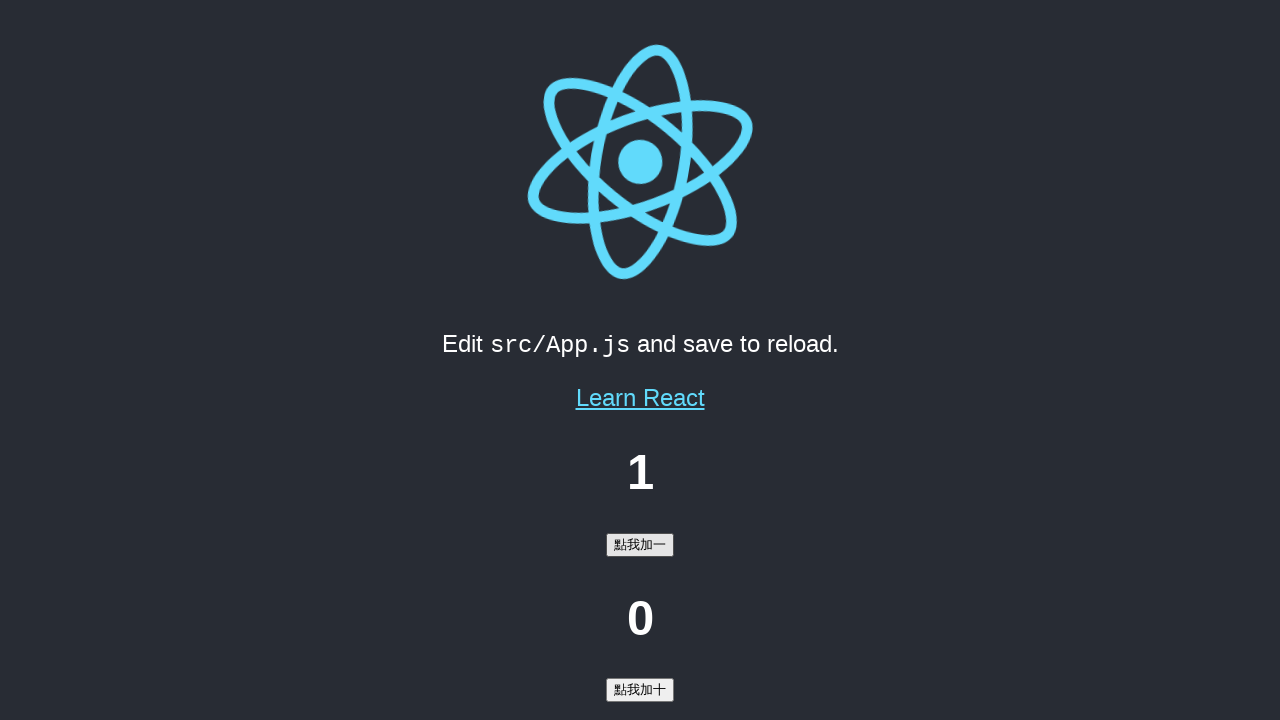